Tests dynamic loading functionality by clicking a button and waiting for dynamically loaded content to appear

Starting URL: http://the-internet.herokuapp.com/dynamic_loading/2

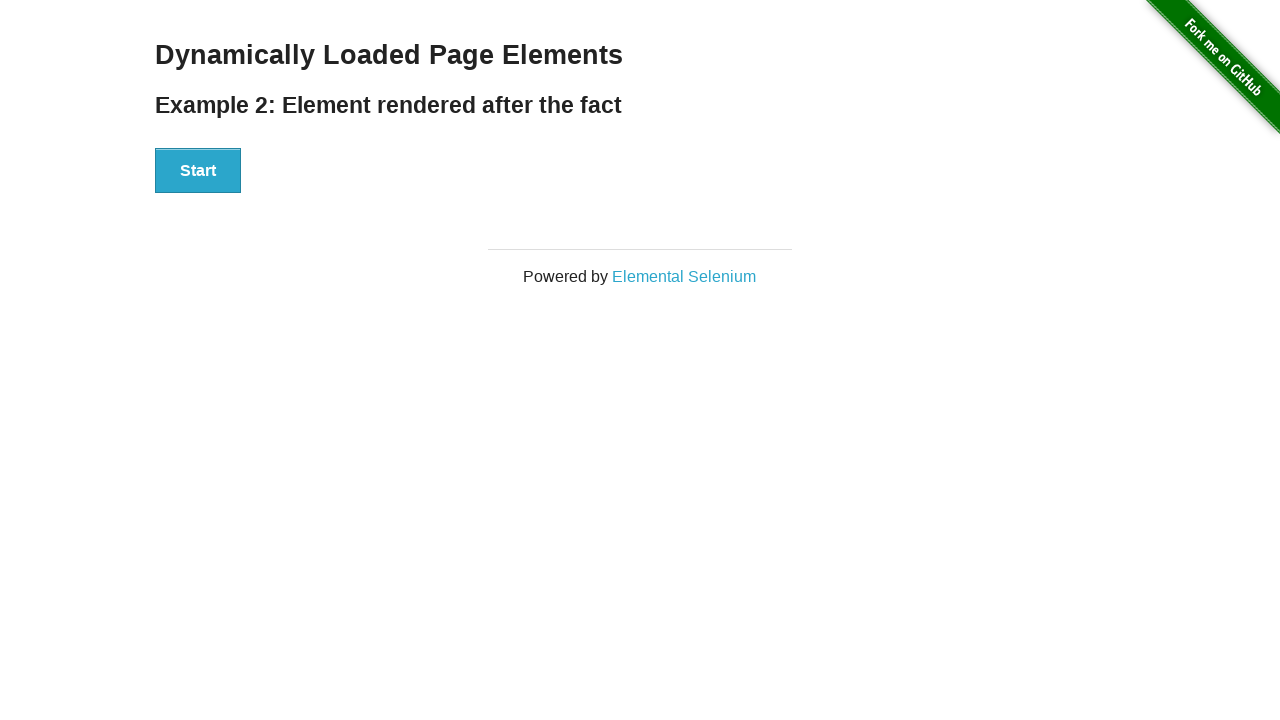

Clicked start button to trigger dynamic loading at (198, 171) on #start button
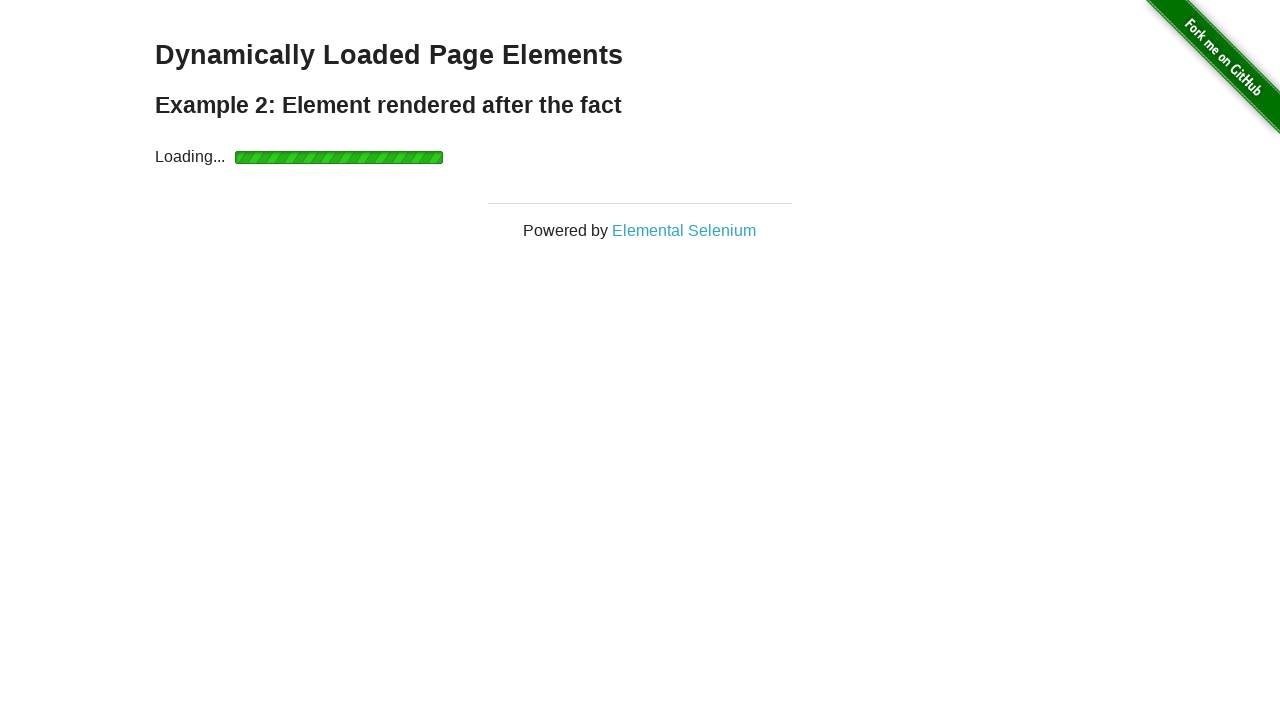

Dynamically loaded content appeared and became visible
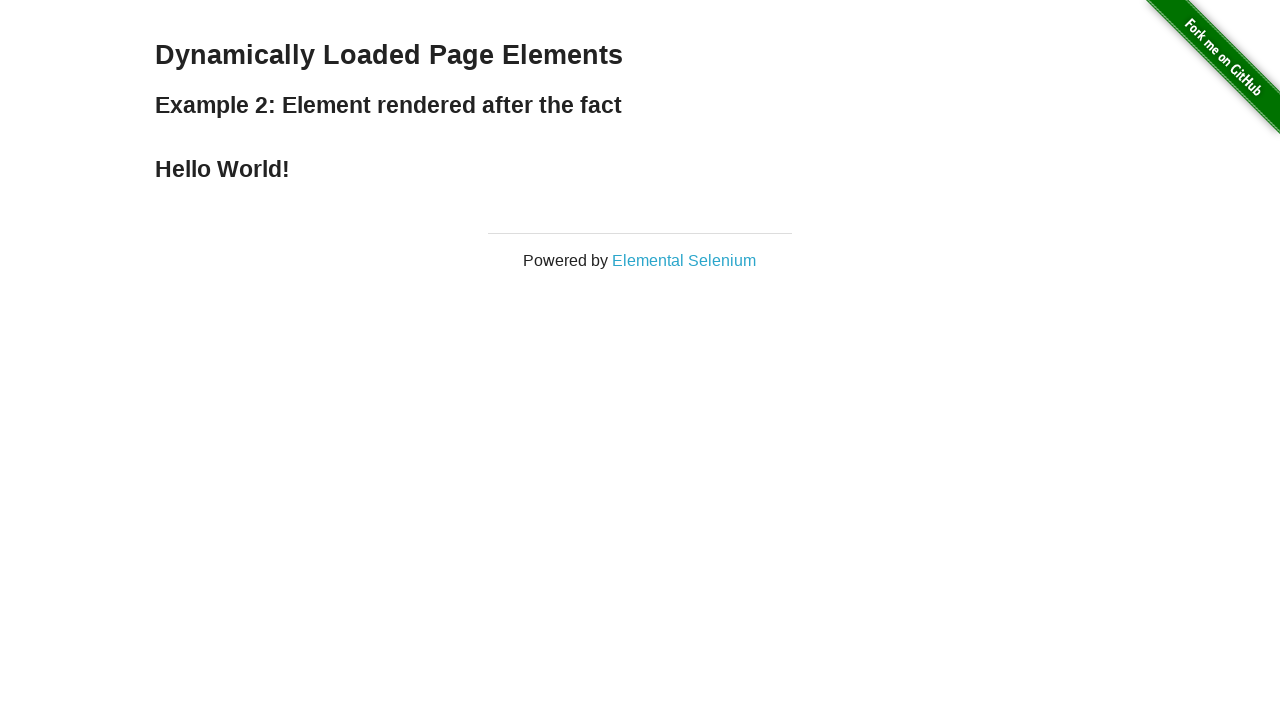

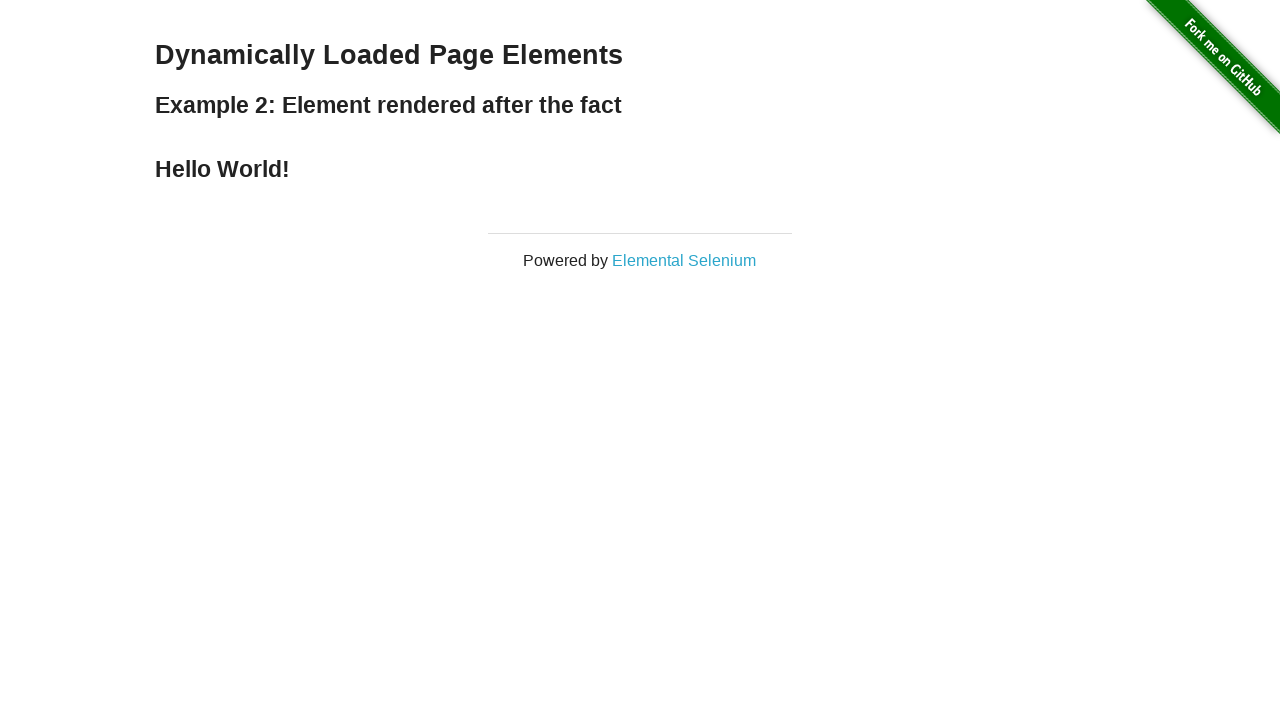